Tests JavaScript scroll functionality by scrolling down to a "CYDEO" link at the bottom of the page, then scrolling back up to the "Home" link at the top.

Starting URL: https://practice.cydeo.com/large

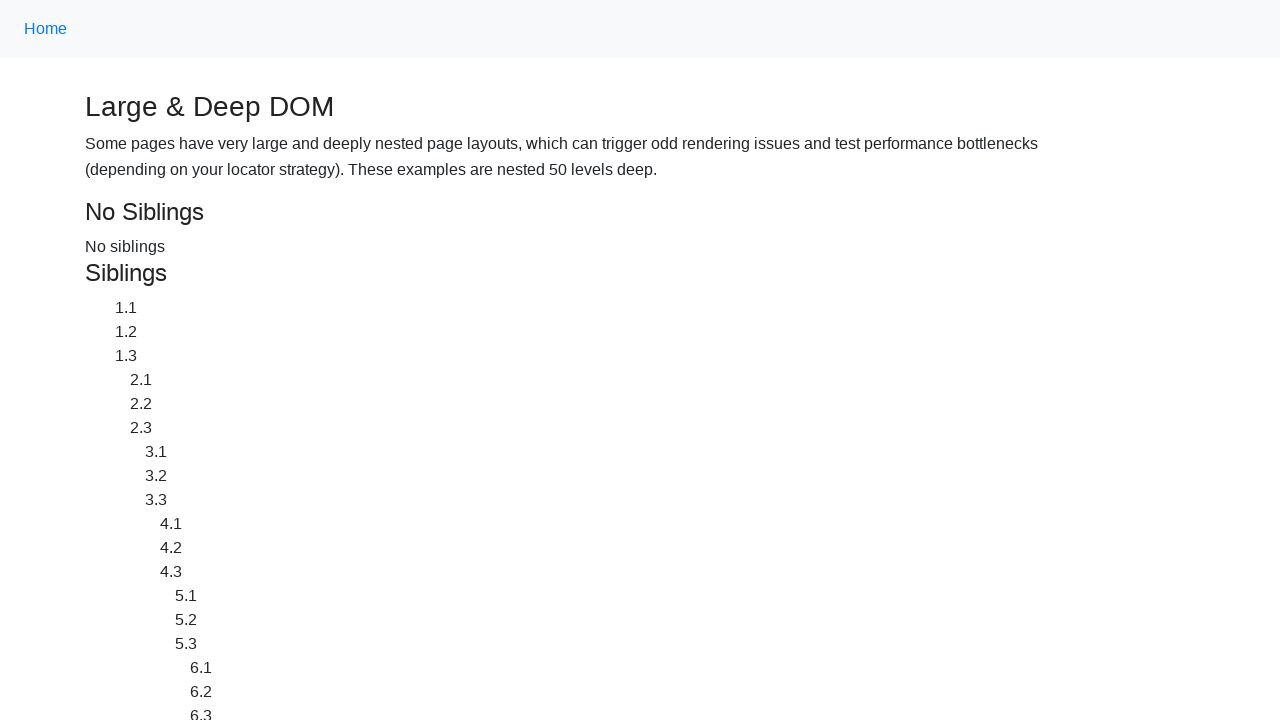

Located CYDEO link at the bottom of the page
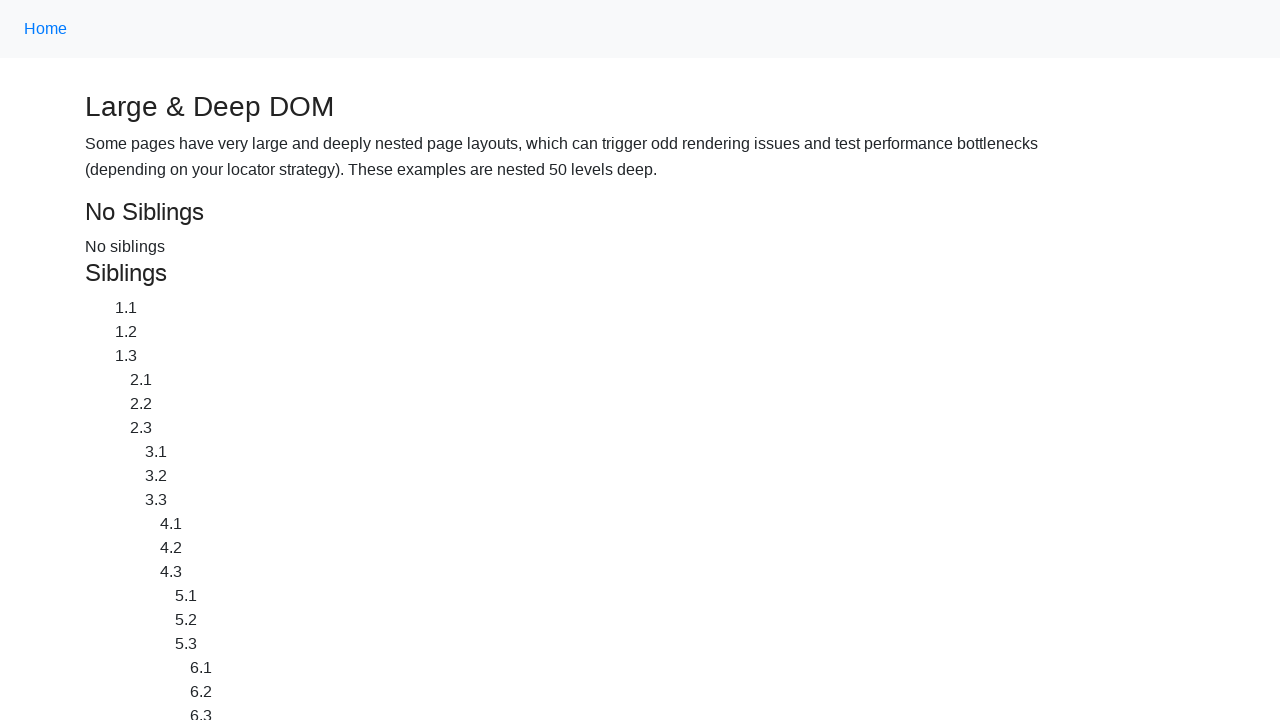

Located Home link at the top of the page
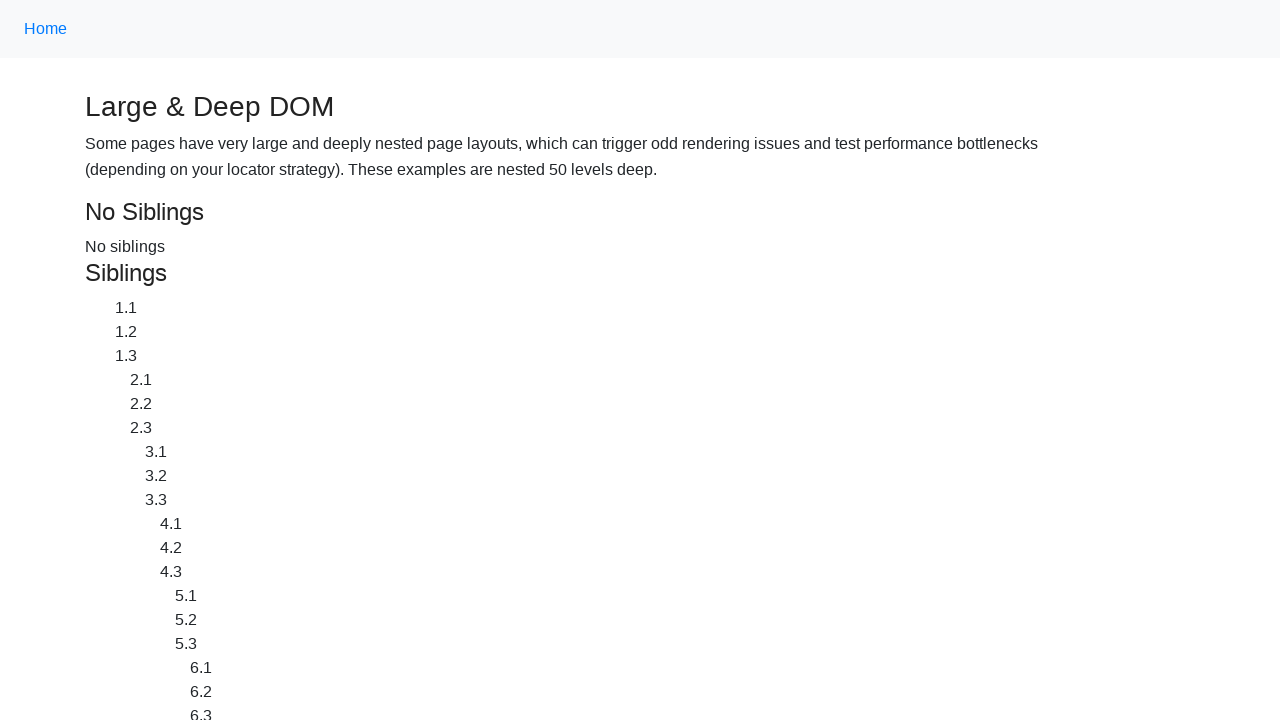

Scrolled down to CYDEO link
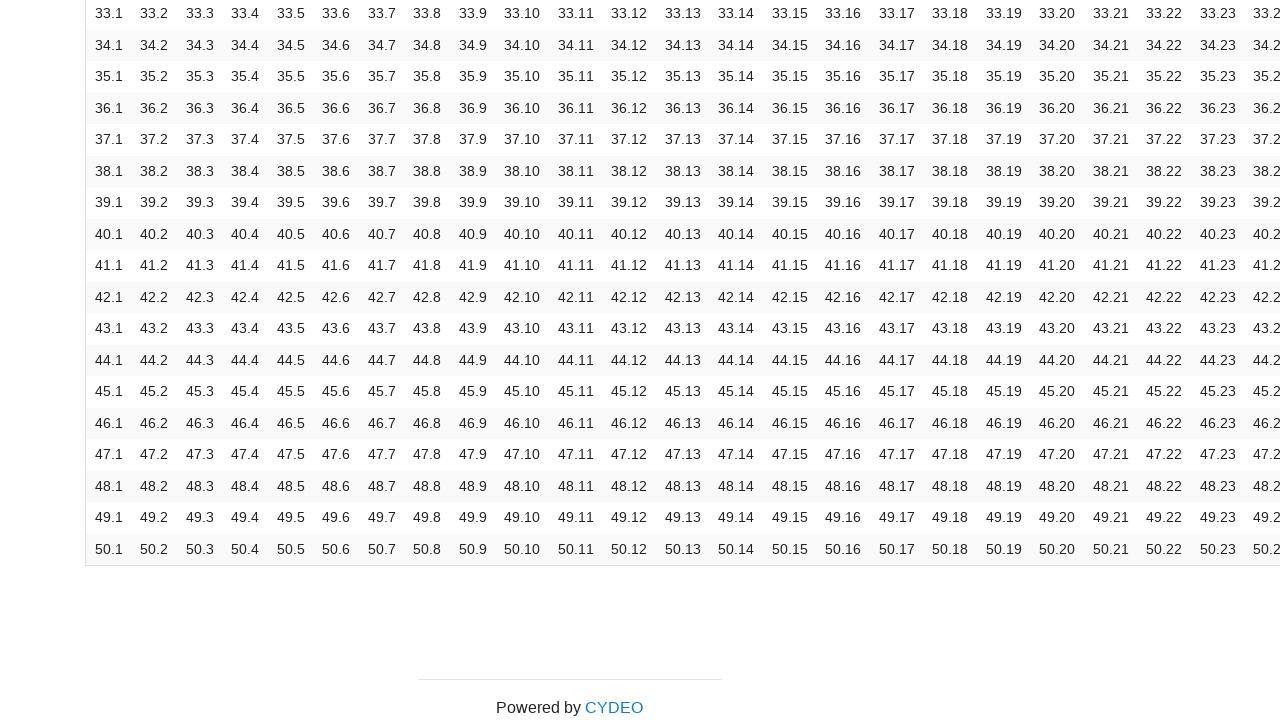

Scrolled up to Home link
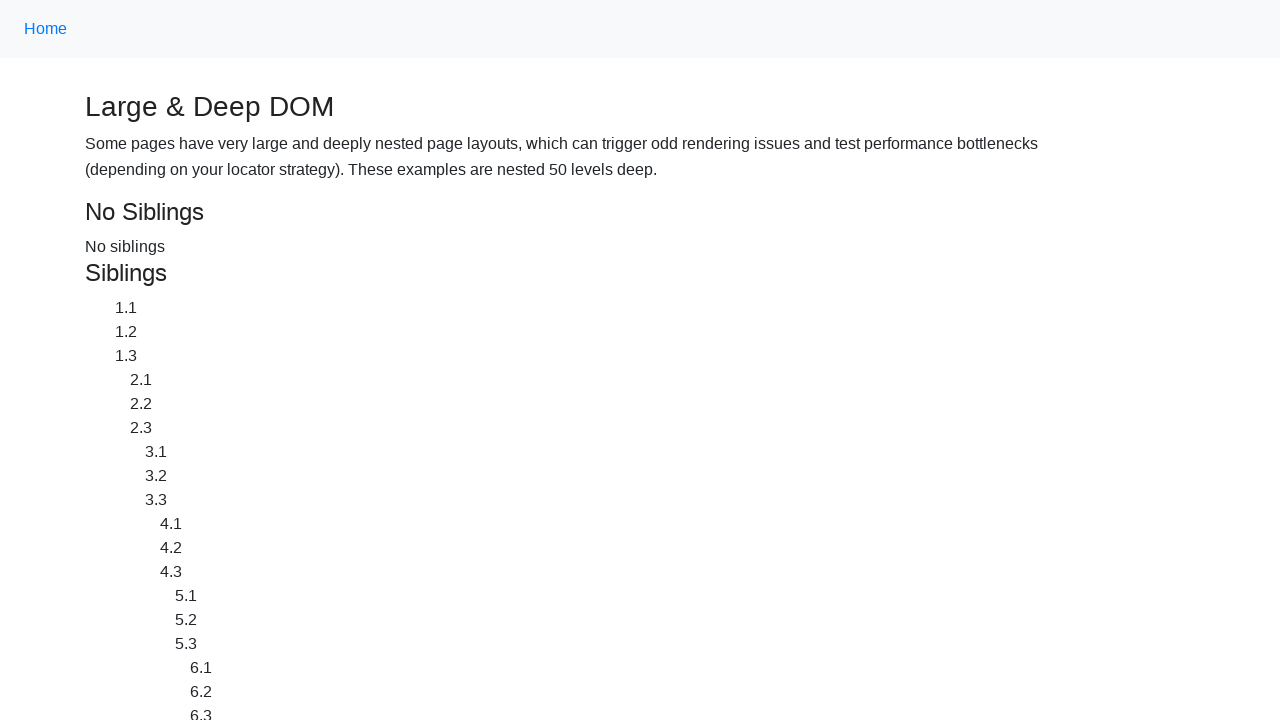

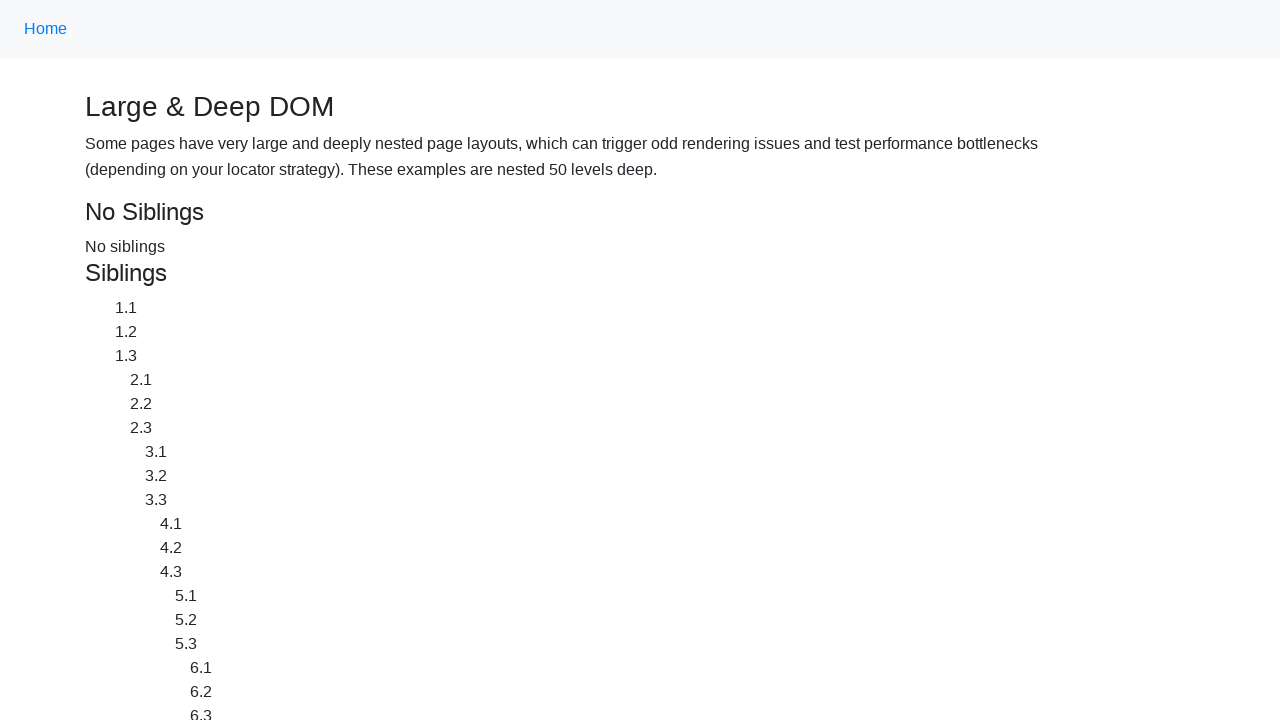